Tests blog search functionality with a query that returns results and verifies that articles are displayed

Starting URL: https://blogdoagi.com.br/

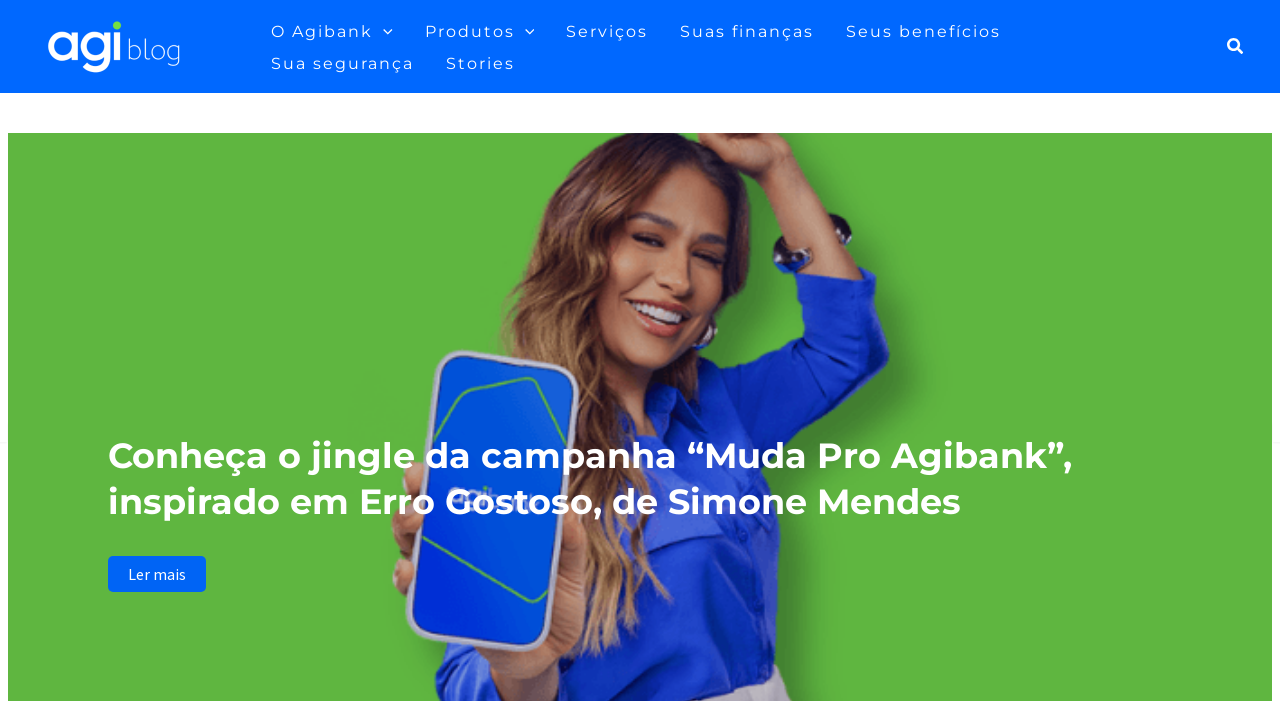

Scrolled to bottom of page to load content
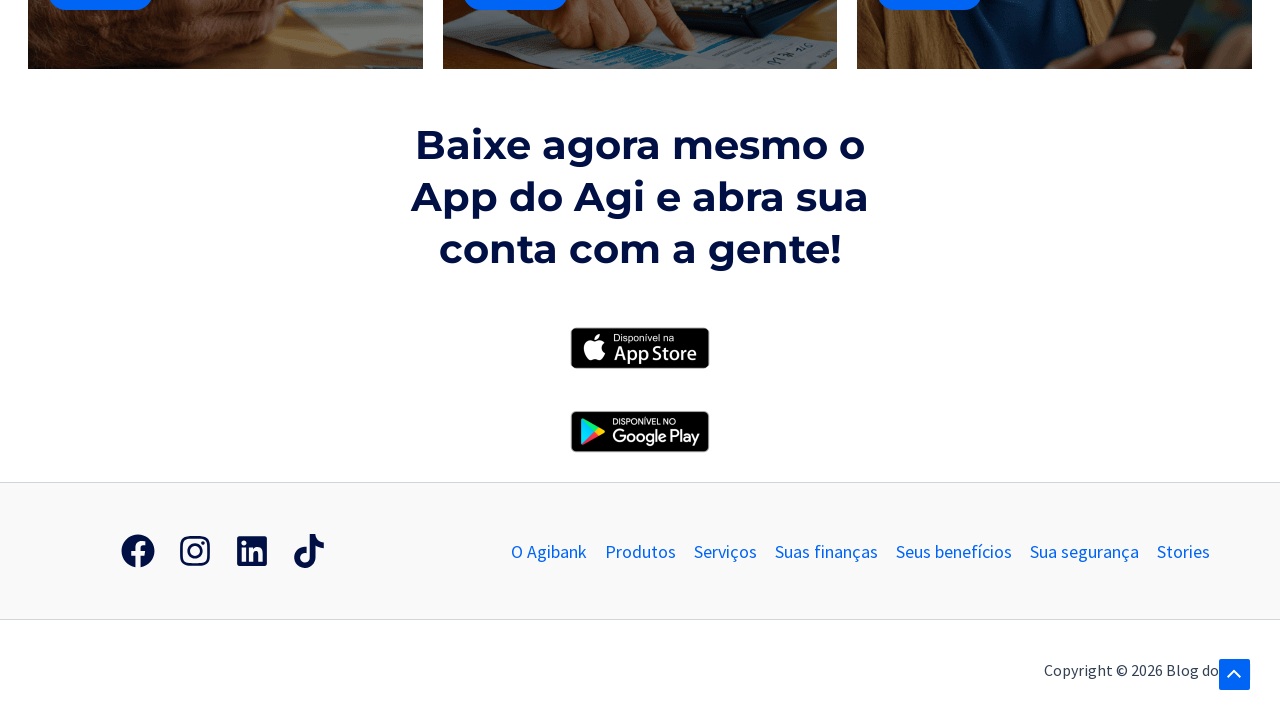

Waited 2 seconds for content to load
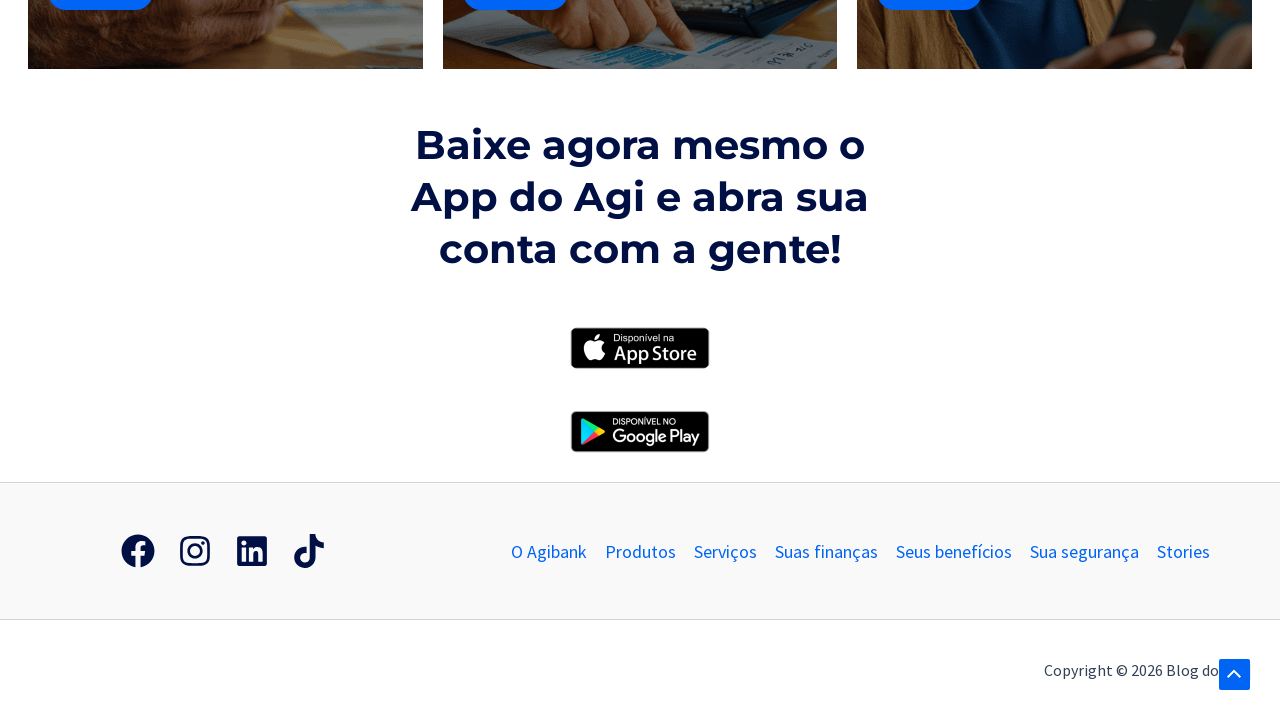

Web stories loaded
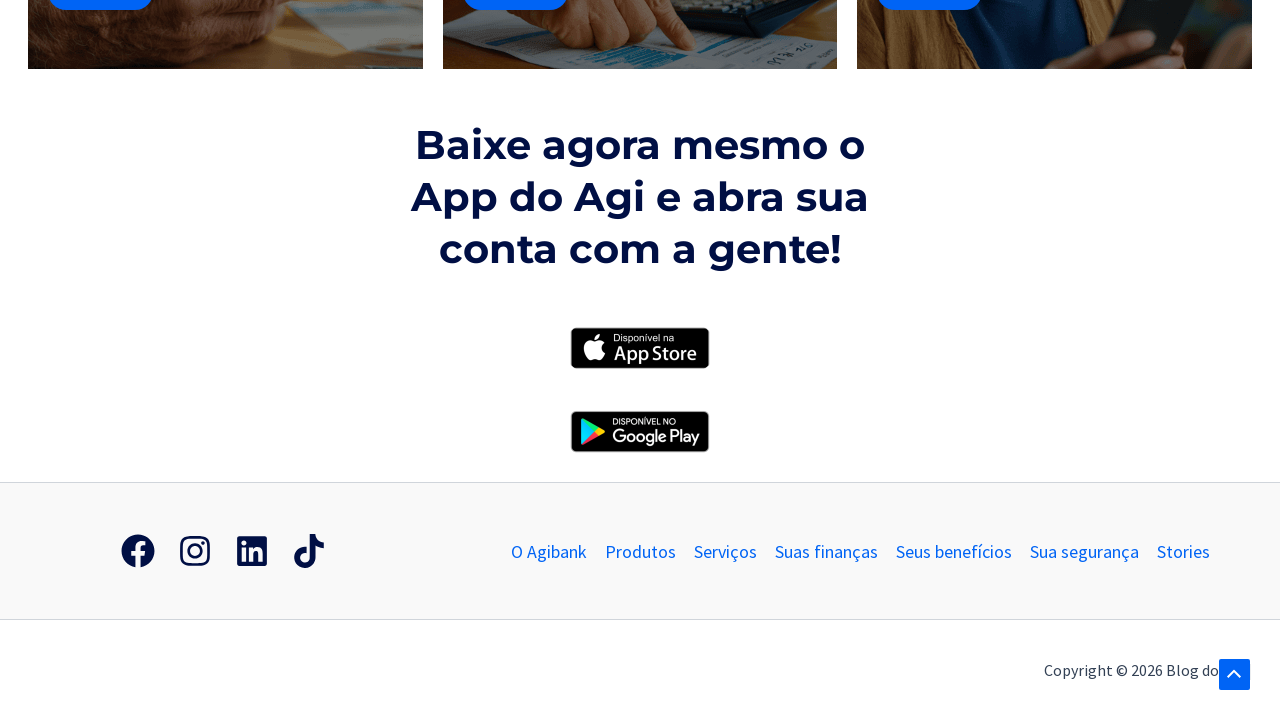

Scrolled back to top of page
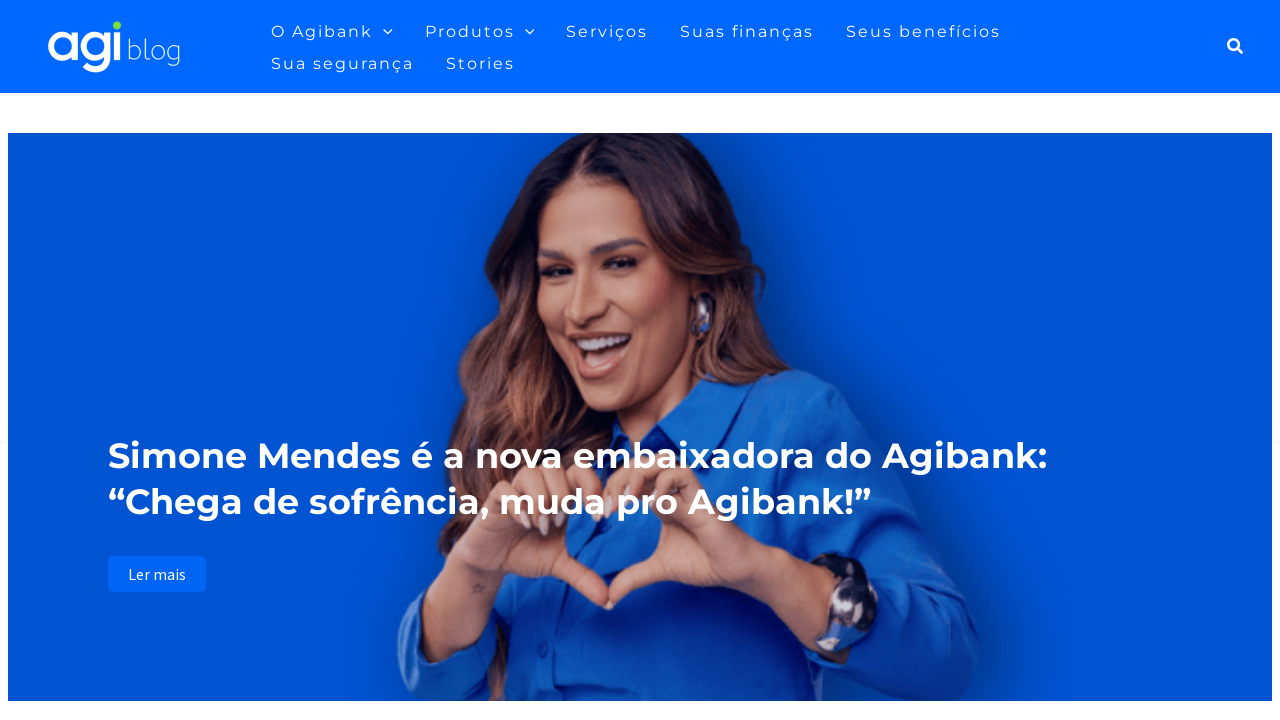

Waited 2 seconds after scrolling to top
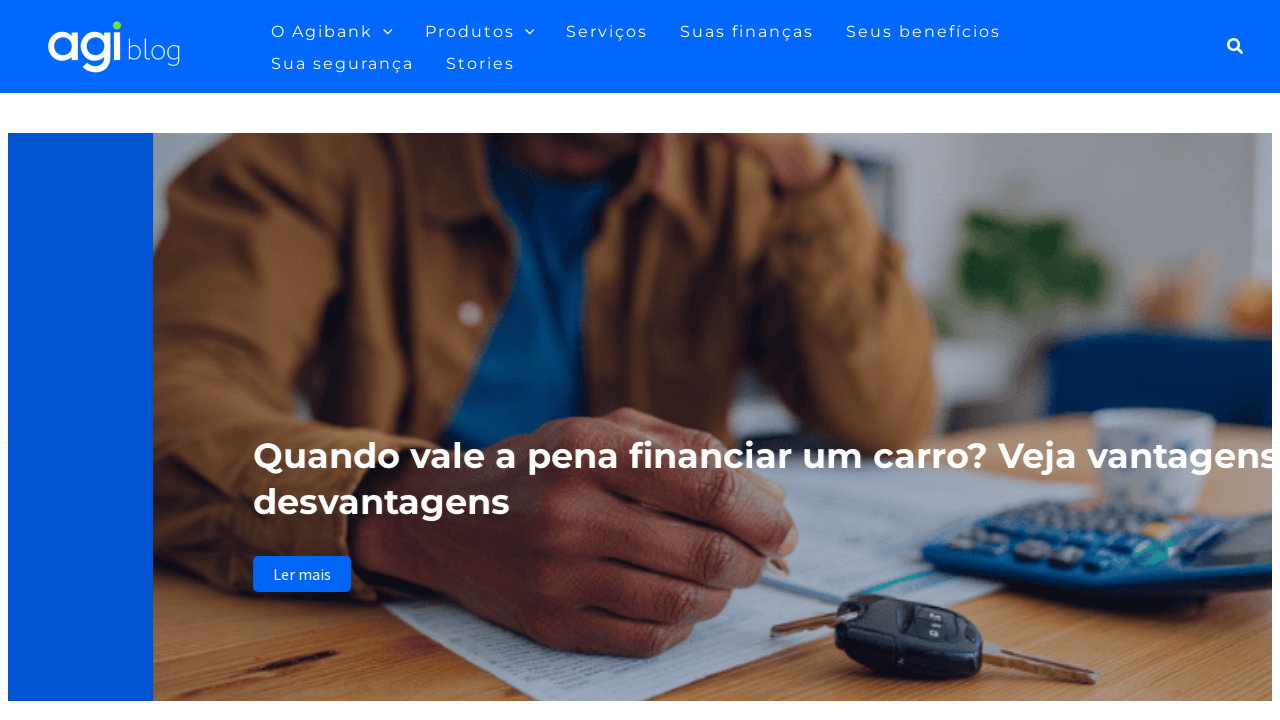

Clicked search icon to open search field at (1236, 46) on xpath=//div[@class='ast-search-icon']//a[@class='slide-search astra-search-icon'
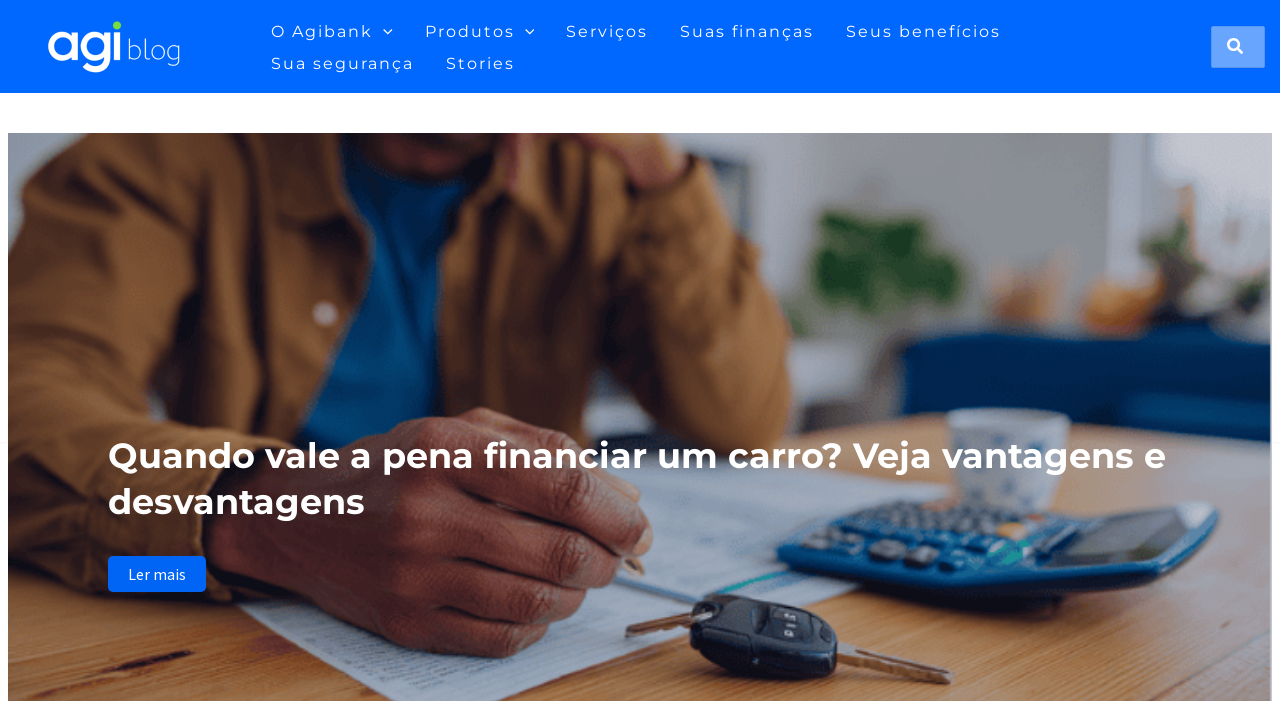

Waited 2 seconds for search field to open
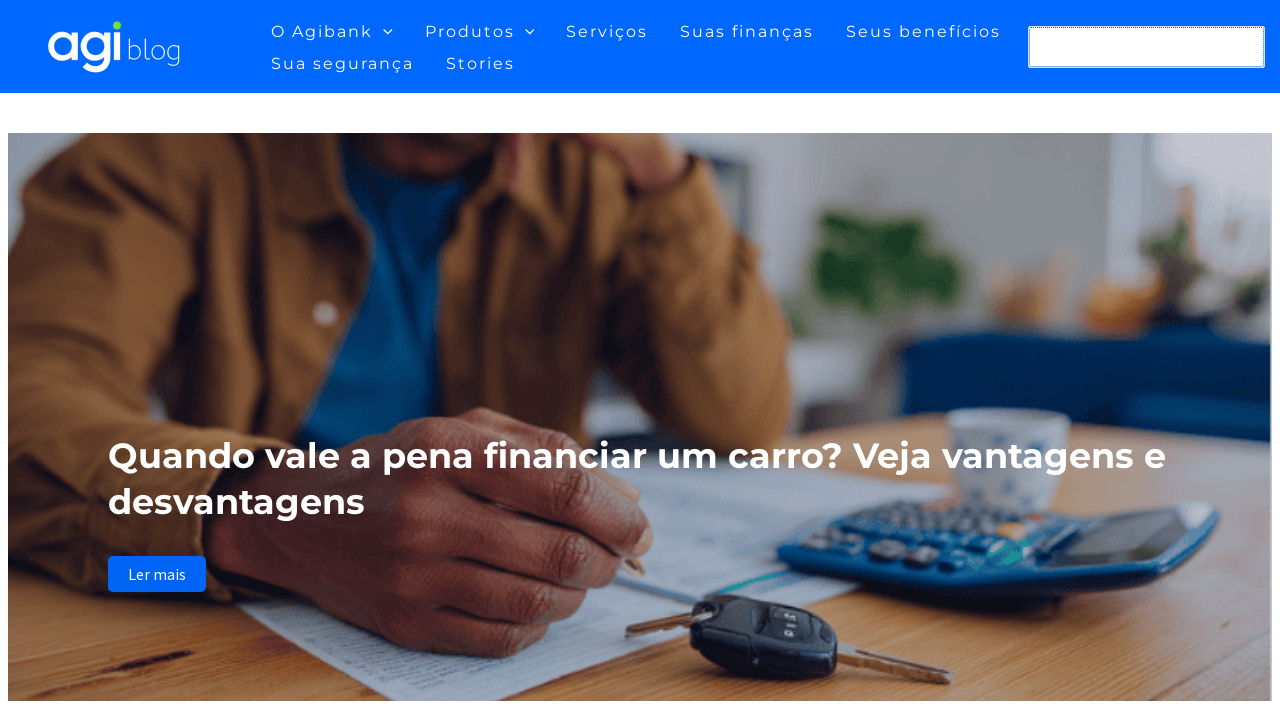

Filled search field with 'seguros' on xpath=//input[@id='search-field']
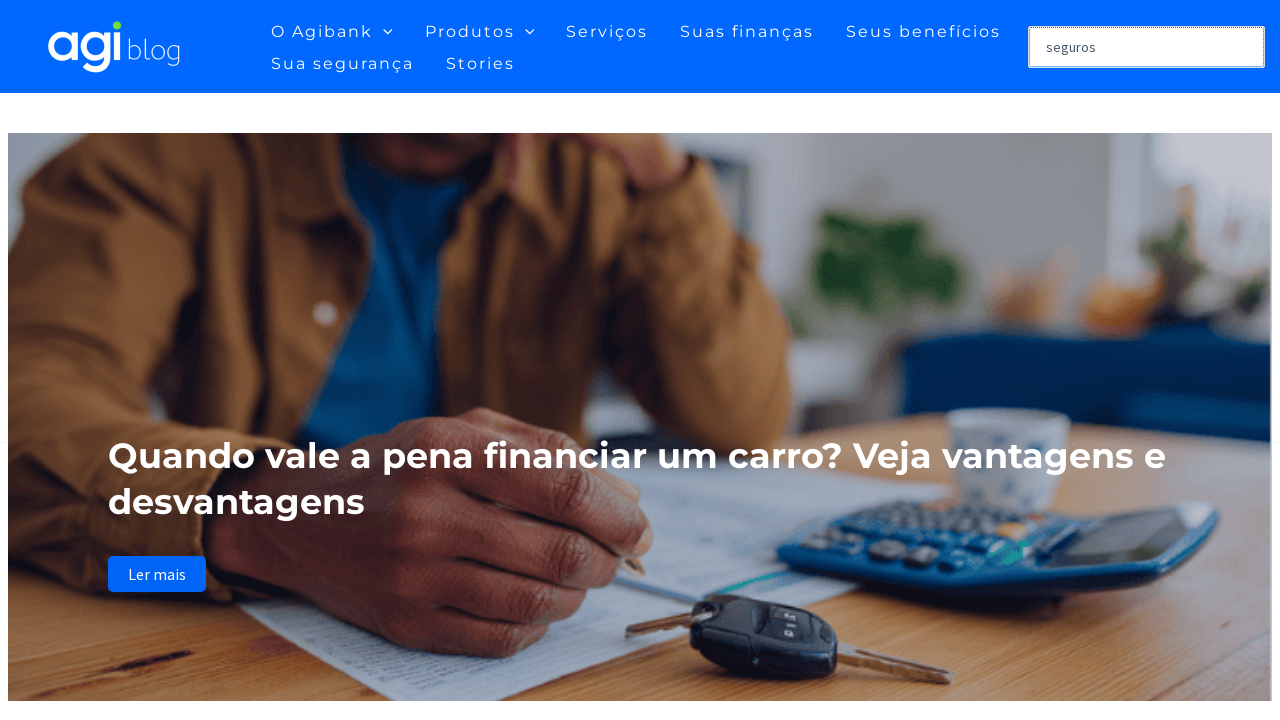

Pressed Enter to submit search for 'seguros' on xpath=//input[@id='search-field']
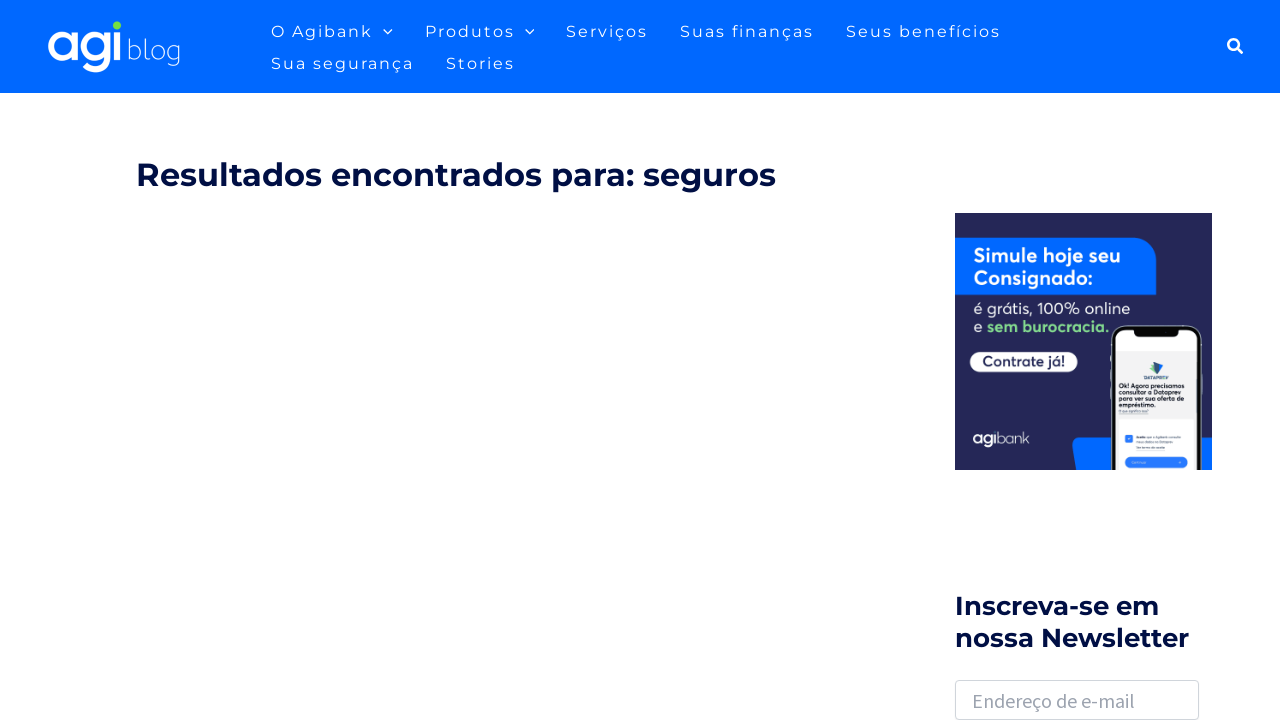

Search results loaded and articles are displayed
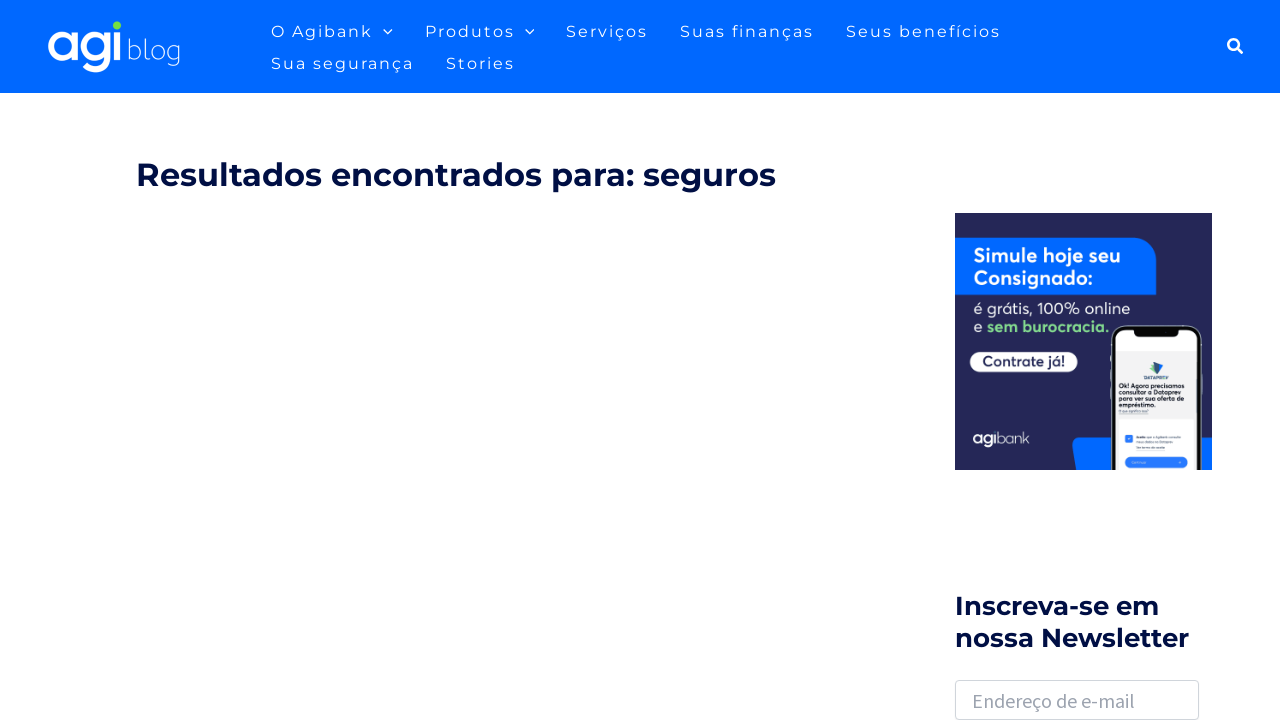

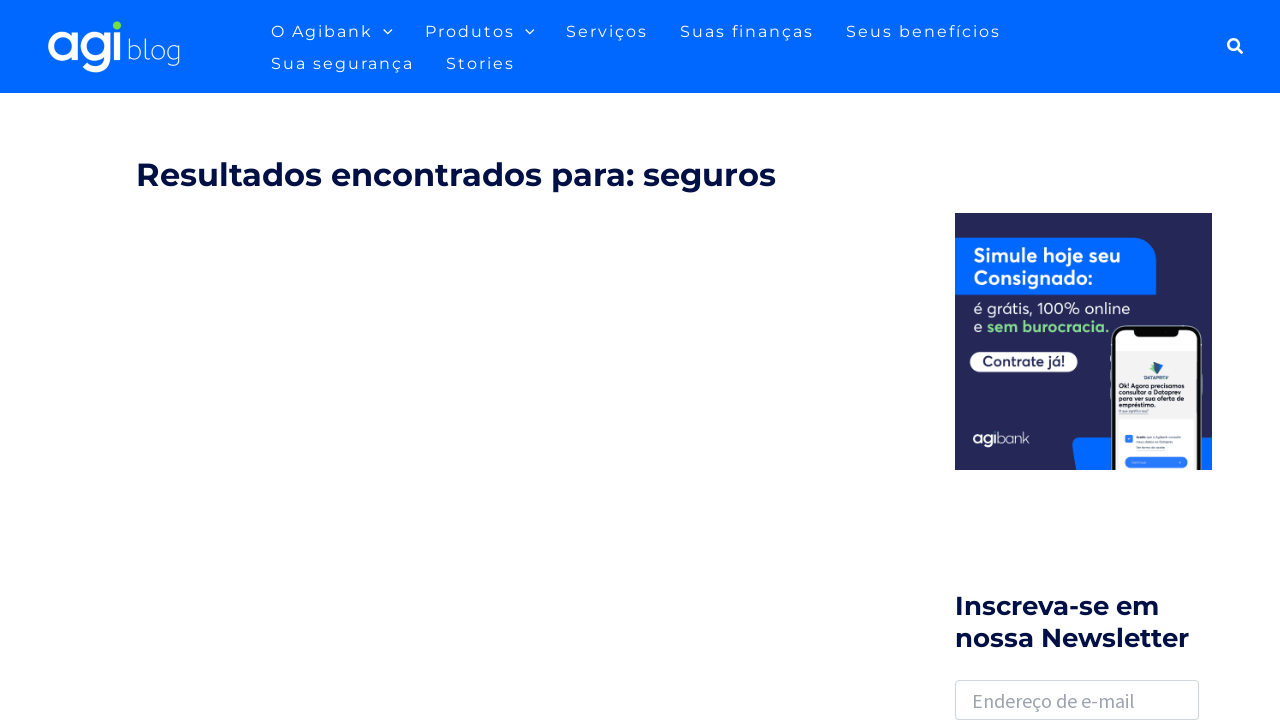